Tests that the company logo is displayed on the ATMECS homepage

Starting URL: https://www.atmecs.com/

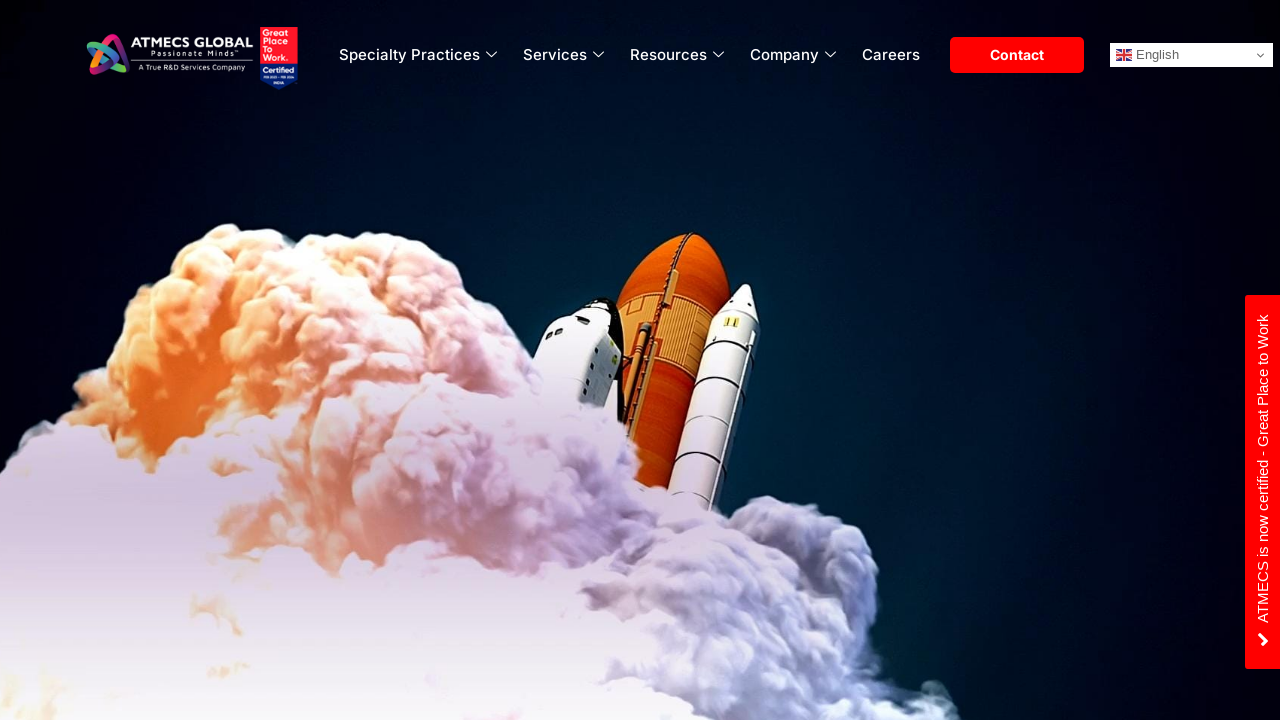

Waited for ATMECS logo to be visible on homepage
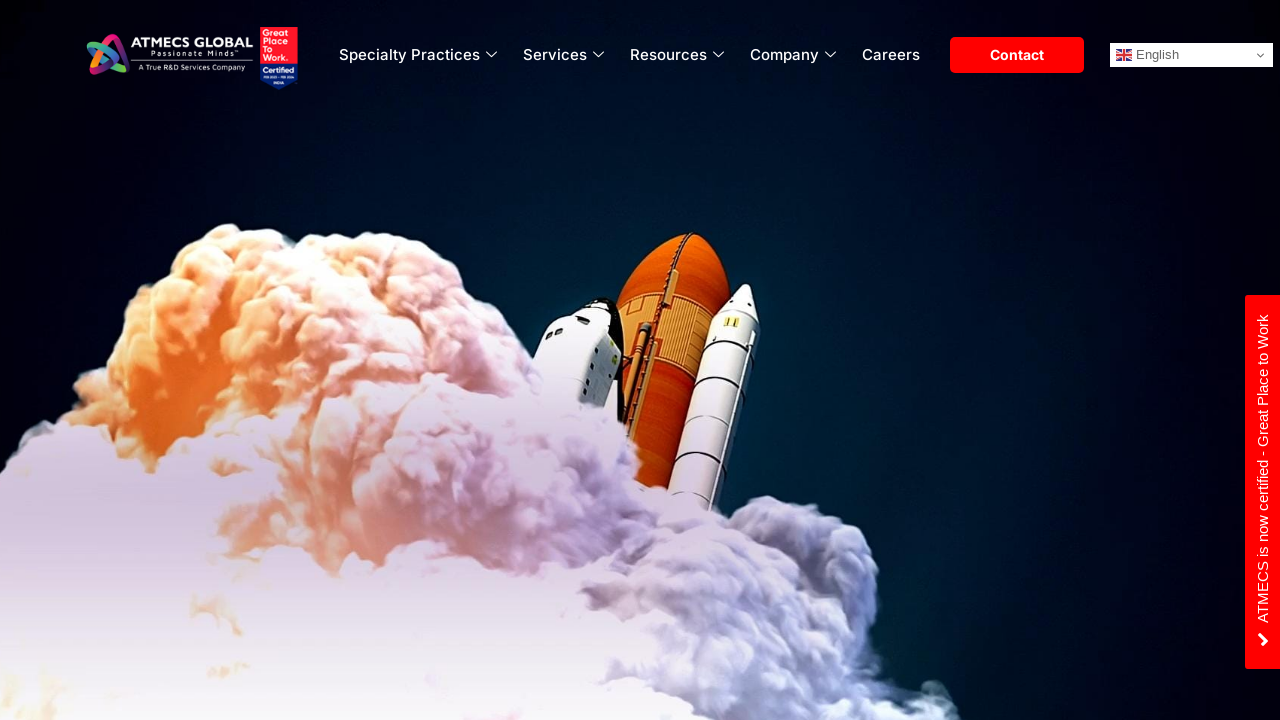

Verified that the company logo is displayed on the ATMECS homepage
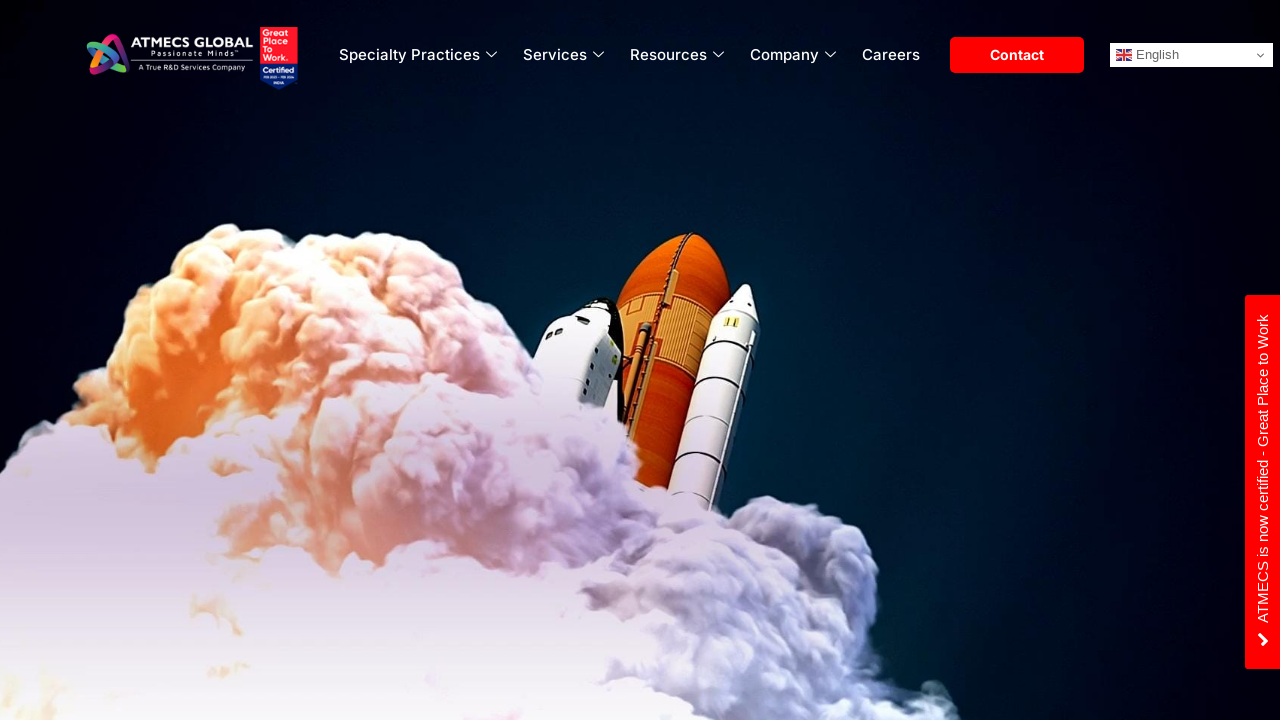

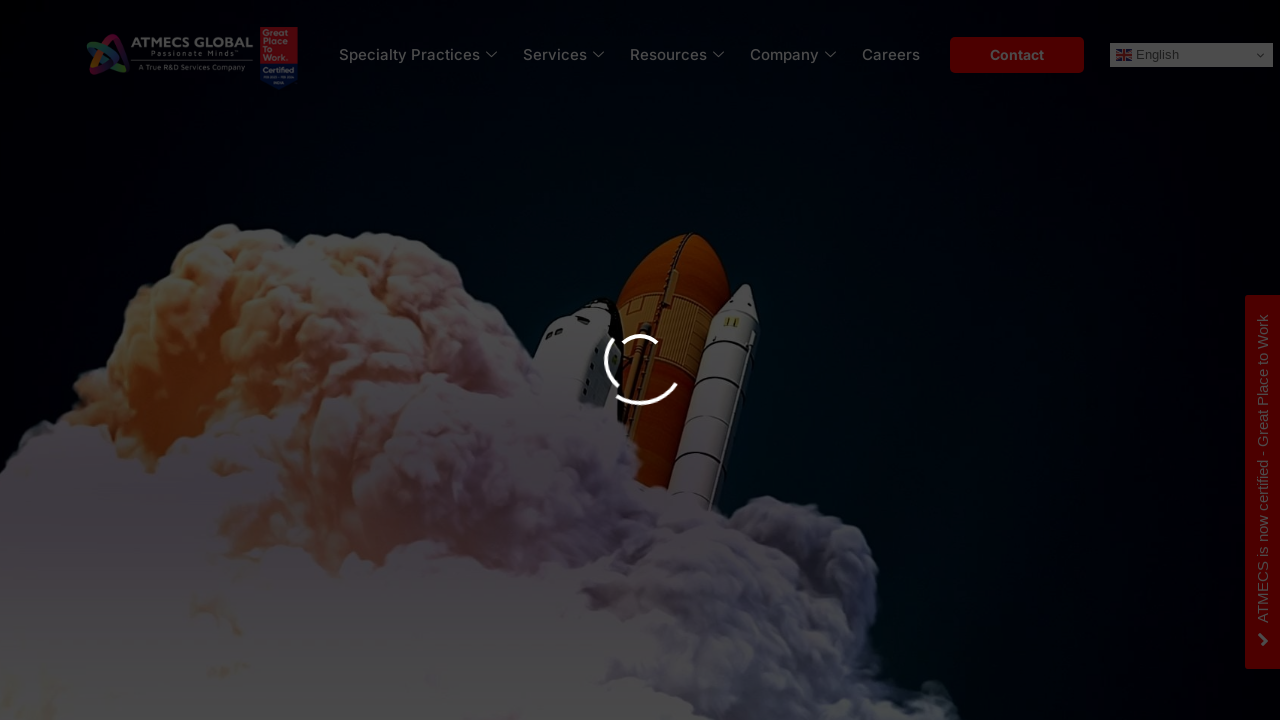